Tests jQuery UI datepicker functionality by navigating to the datepicker demo page and setting a date value using JavaScript to manipulate the input field's value attribute.

Starting URL: http://jqueryui.com/resources/demos/datepicker/other-months.html

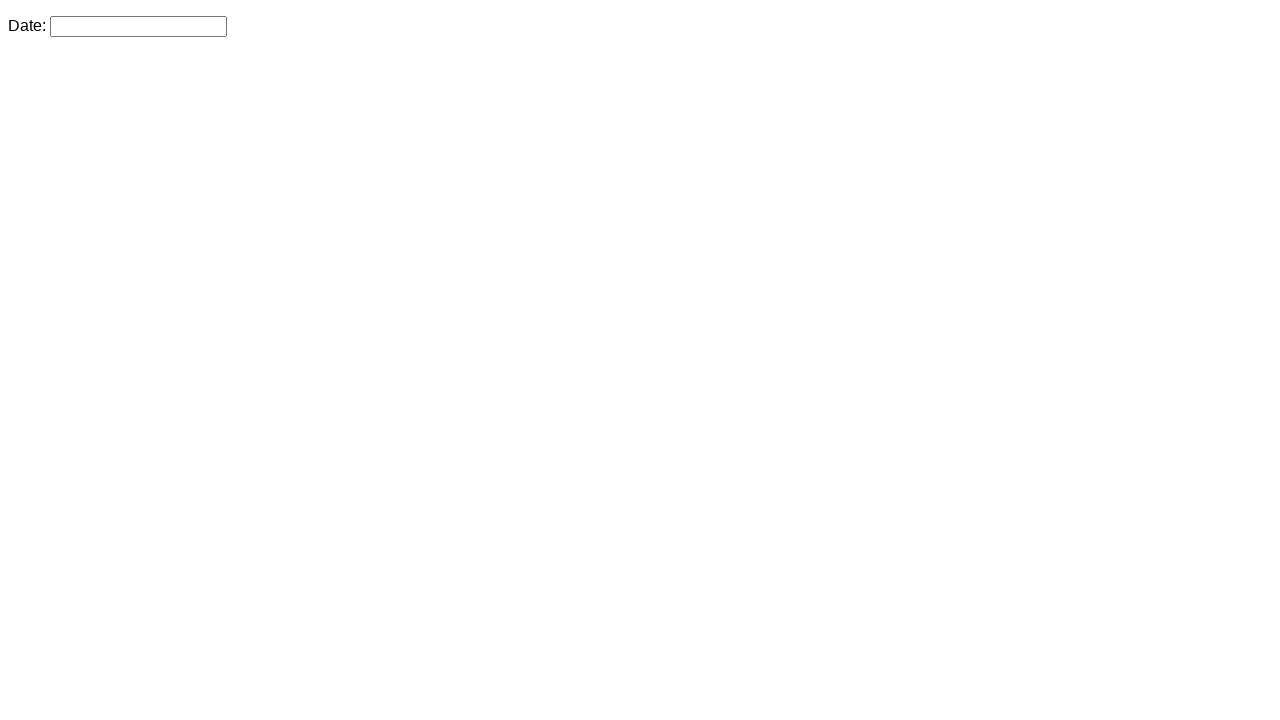

Waited for datepicker input element to be available
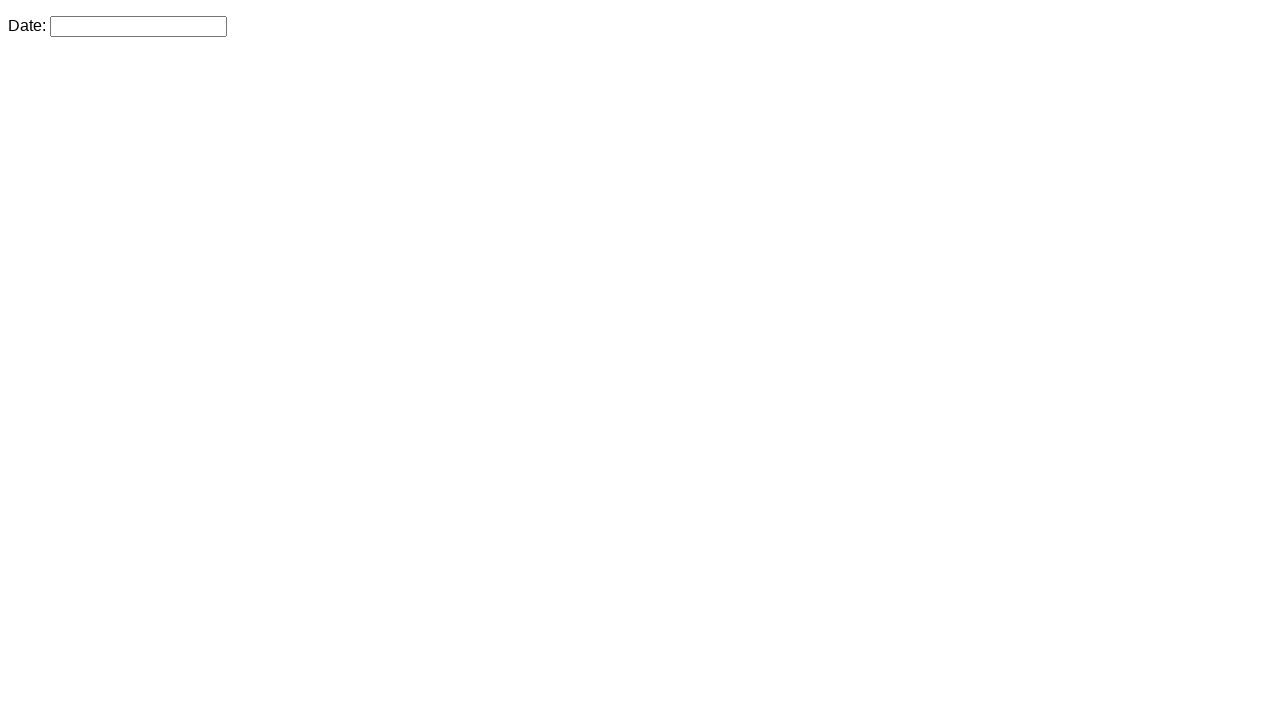

Set datepicker value to 'Sept 2020' using JavaScript setAttribute
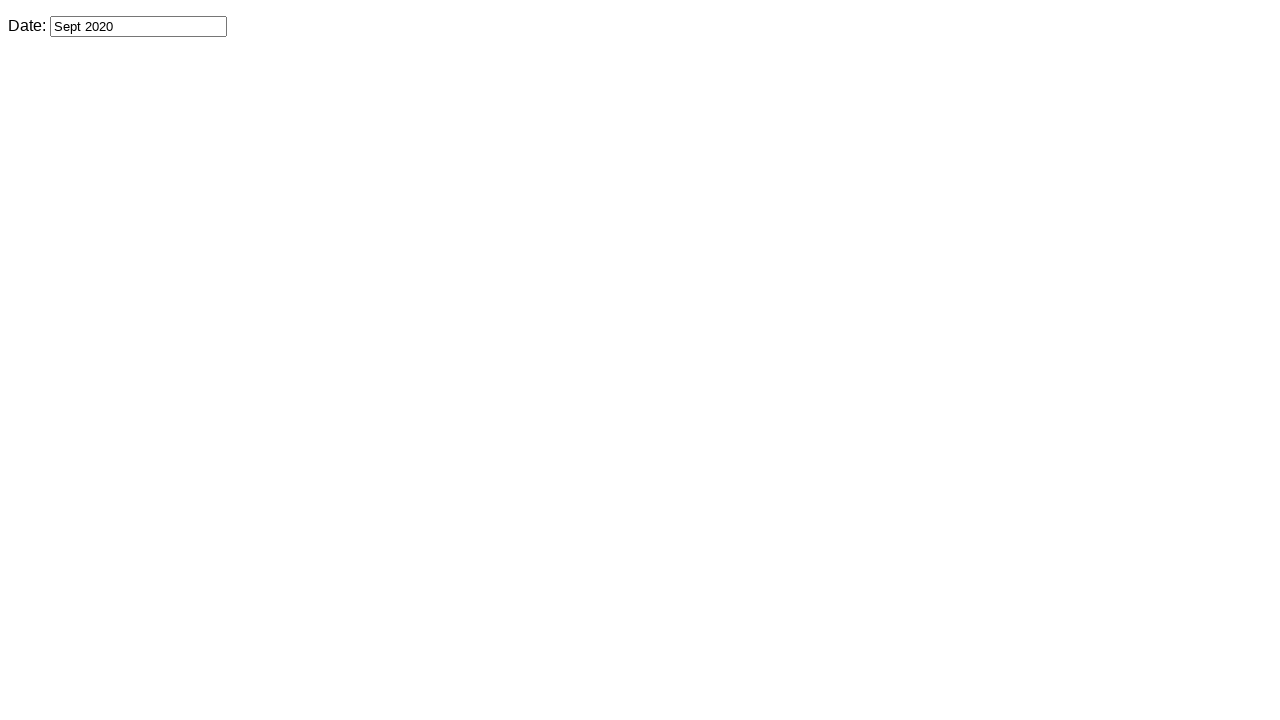

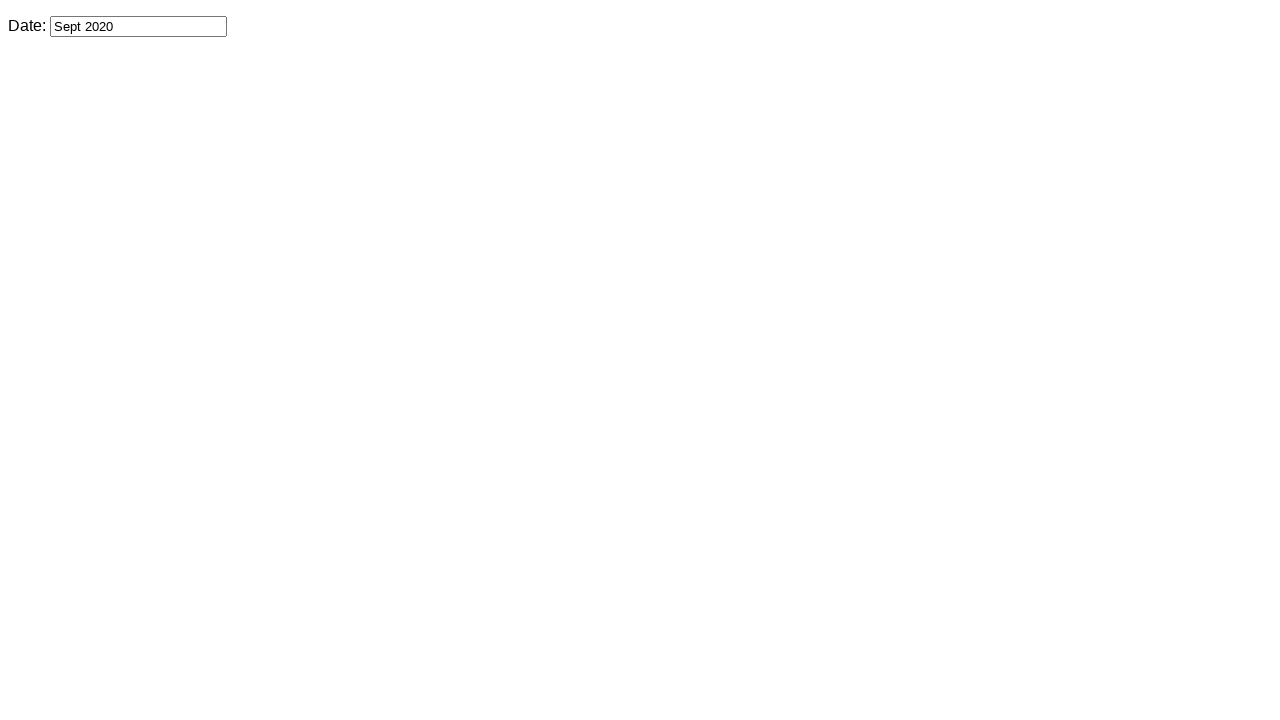